Tests dynamic page properties by waiting for elements to become visible and clickable on demoqa.com, then navigates to the-internet.herokuapp.com to test dynamic controls including removing elements and enabling/filling a text field

Starting URL: https://demoqa.com/dynamic-properties

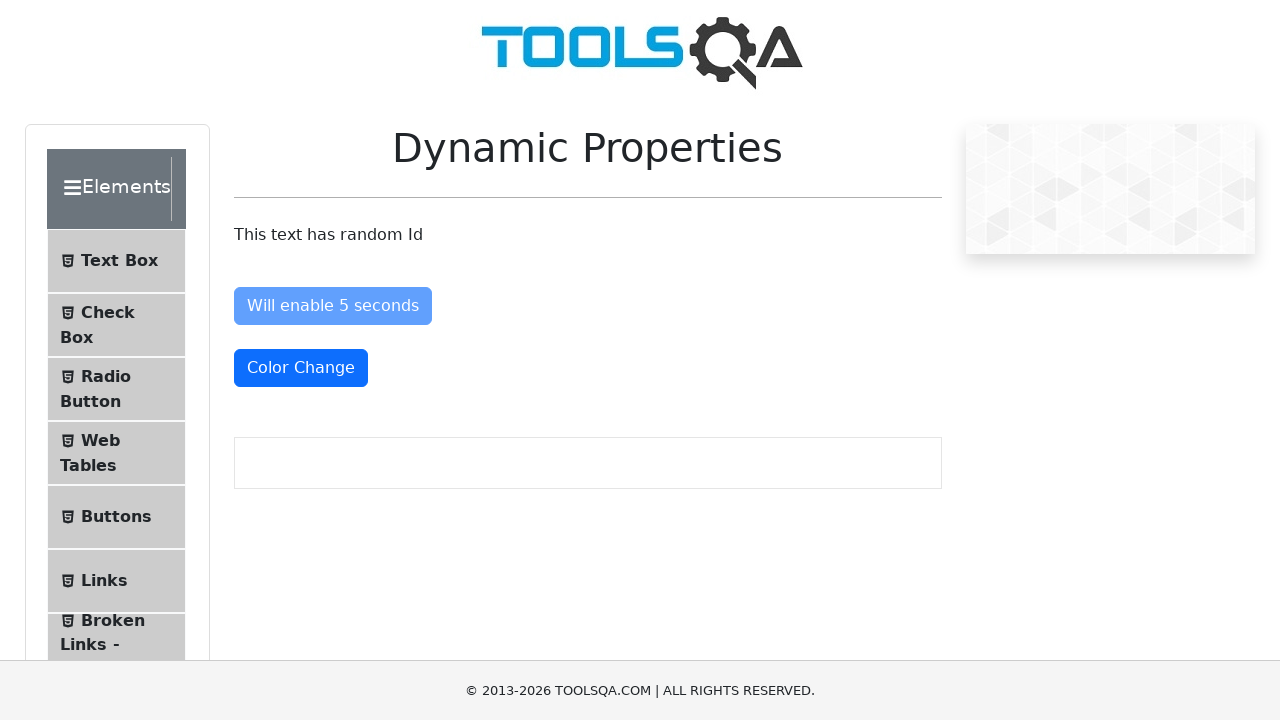

Waited for 'Visible After 5 Seconds' button to become visible
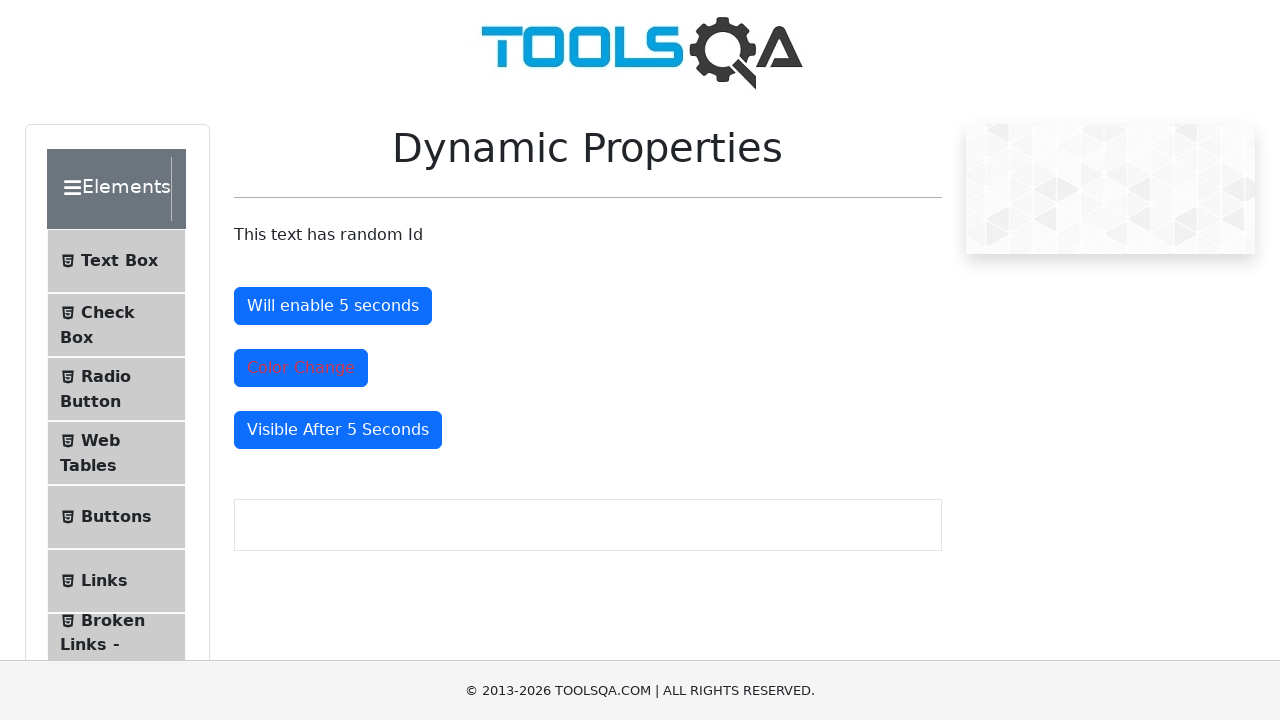

Clicked 'Visible After 5 Seconds' button at (338, 430) on #visibleAfter
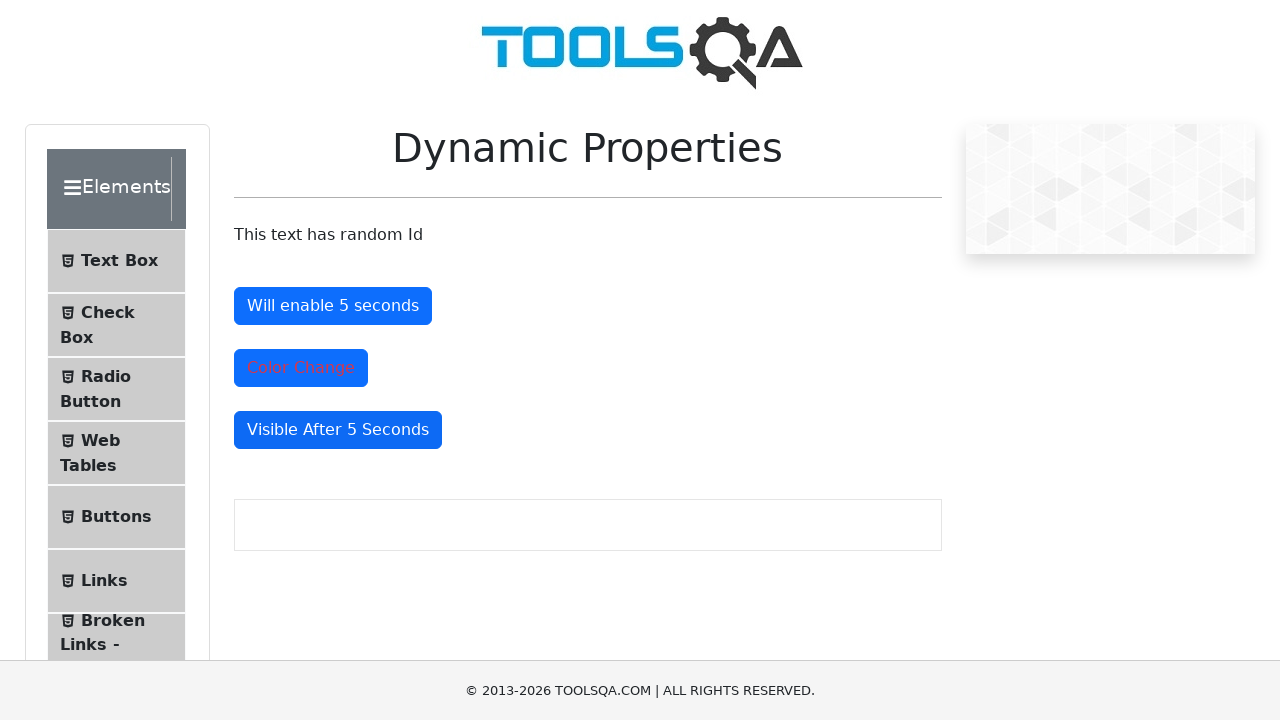

Reloaded the page
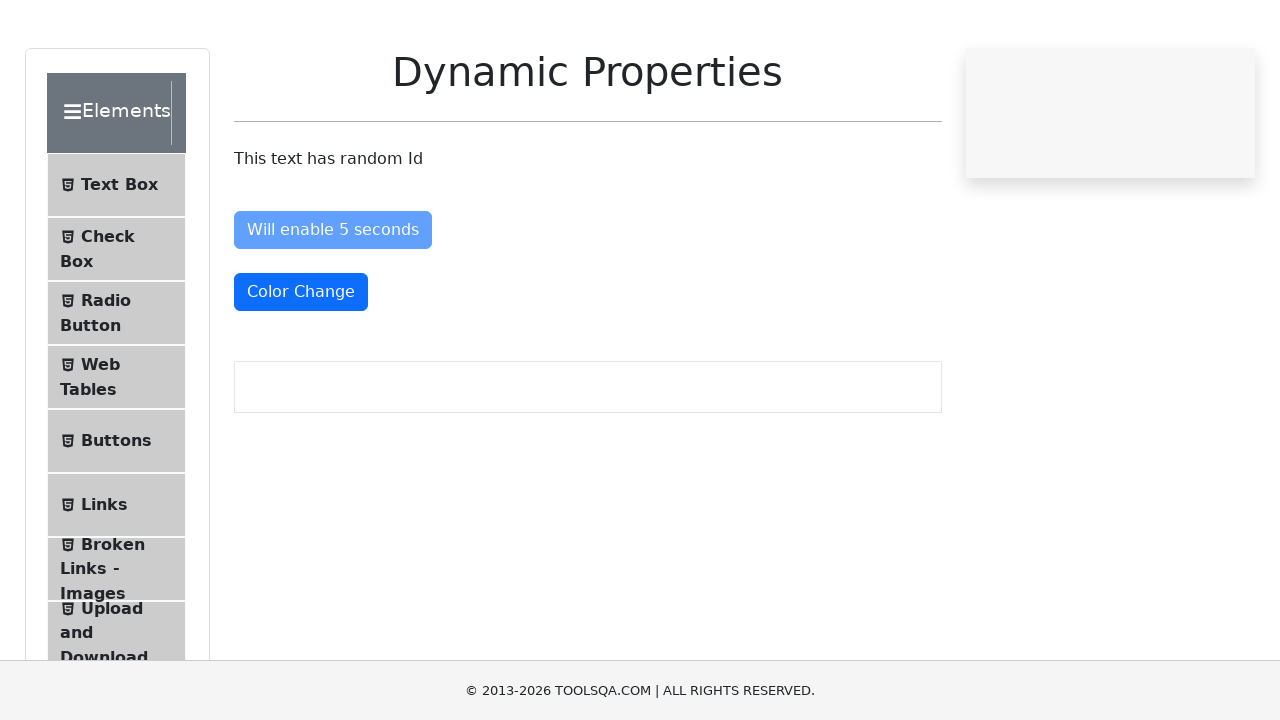

Waited for 'Will enable 5 seconds' button to be enabled
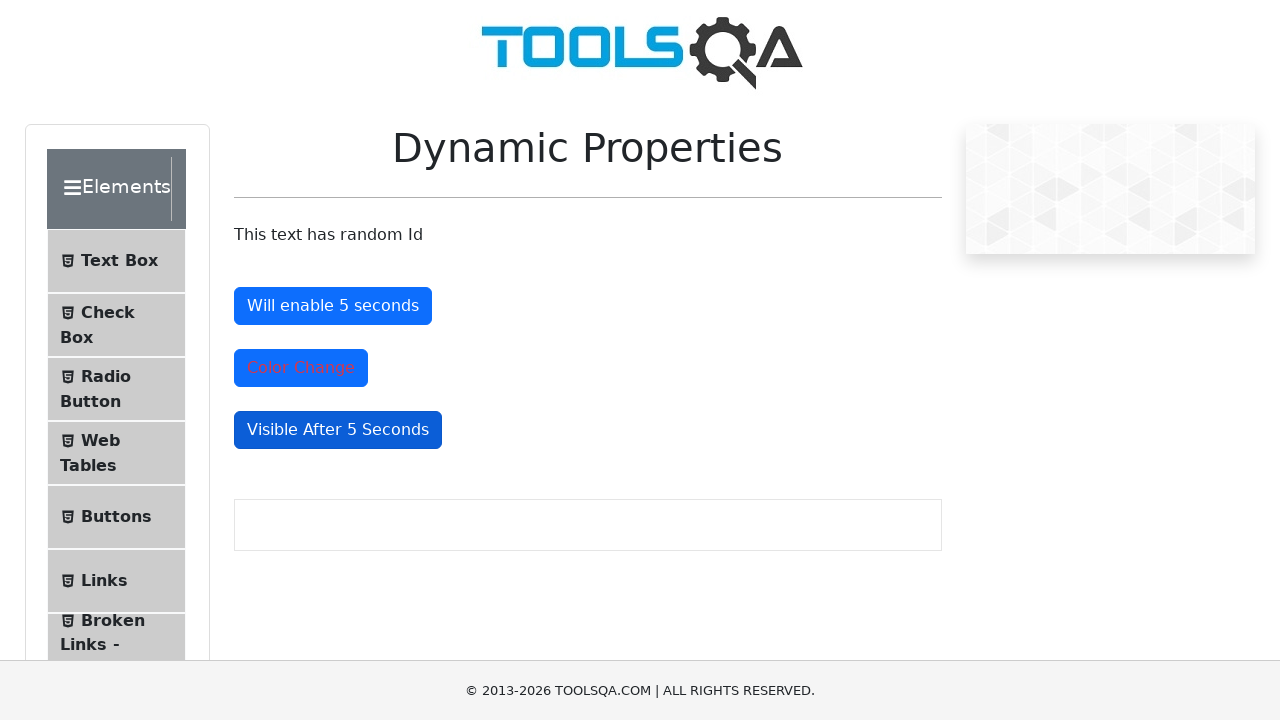

Clicked 'Will enable 5 seconds' button at (333, 306) on #enableAfter
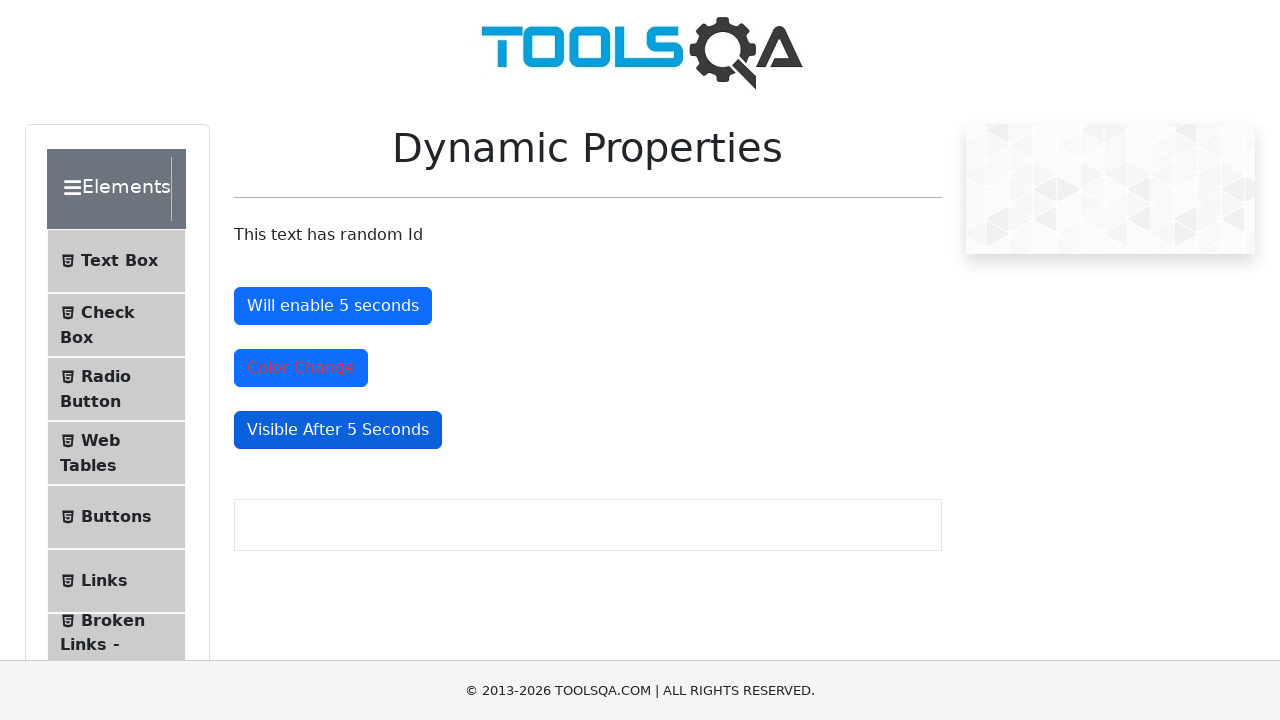

Navigated to the-internet dynamic controls page
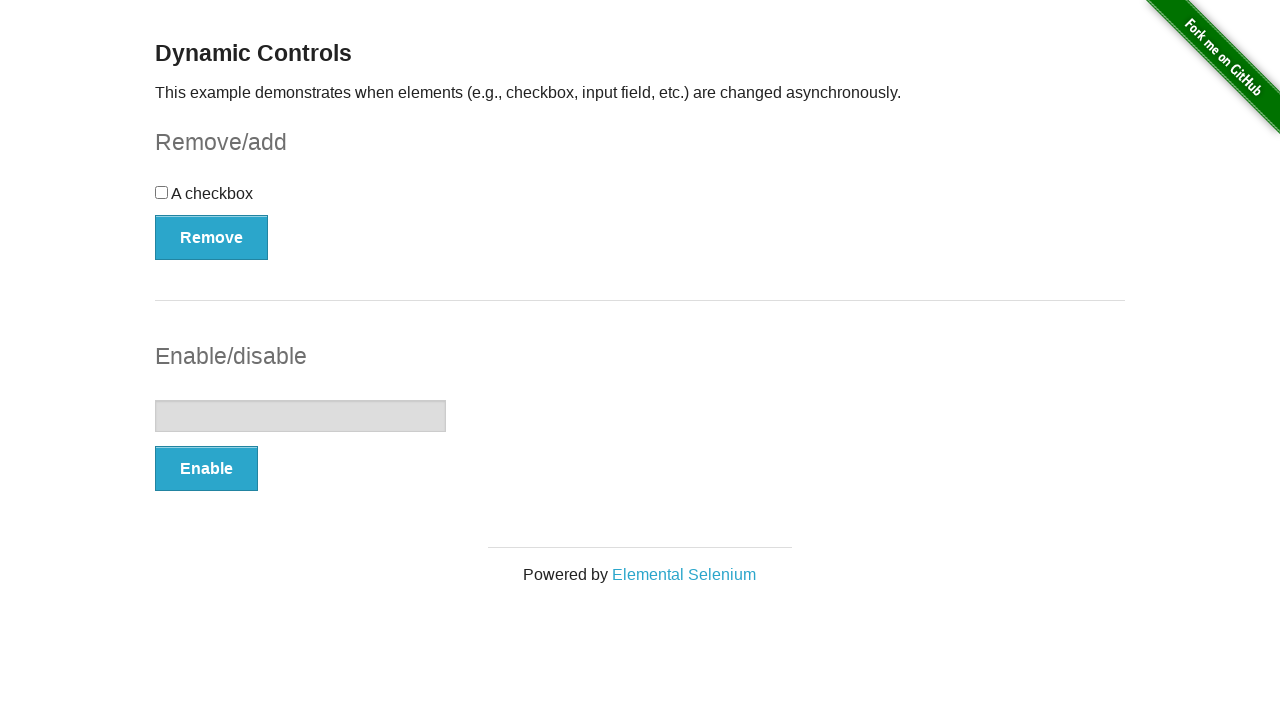

Clicked Remove button to remove the checkbox element at (212, 237) on button:has-text('Remove')
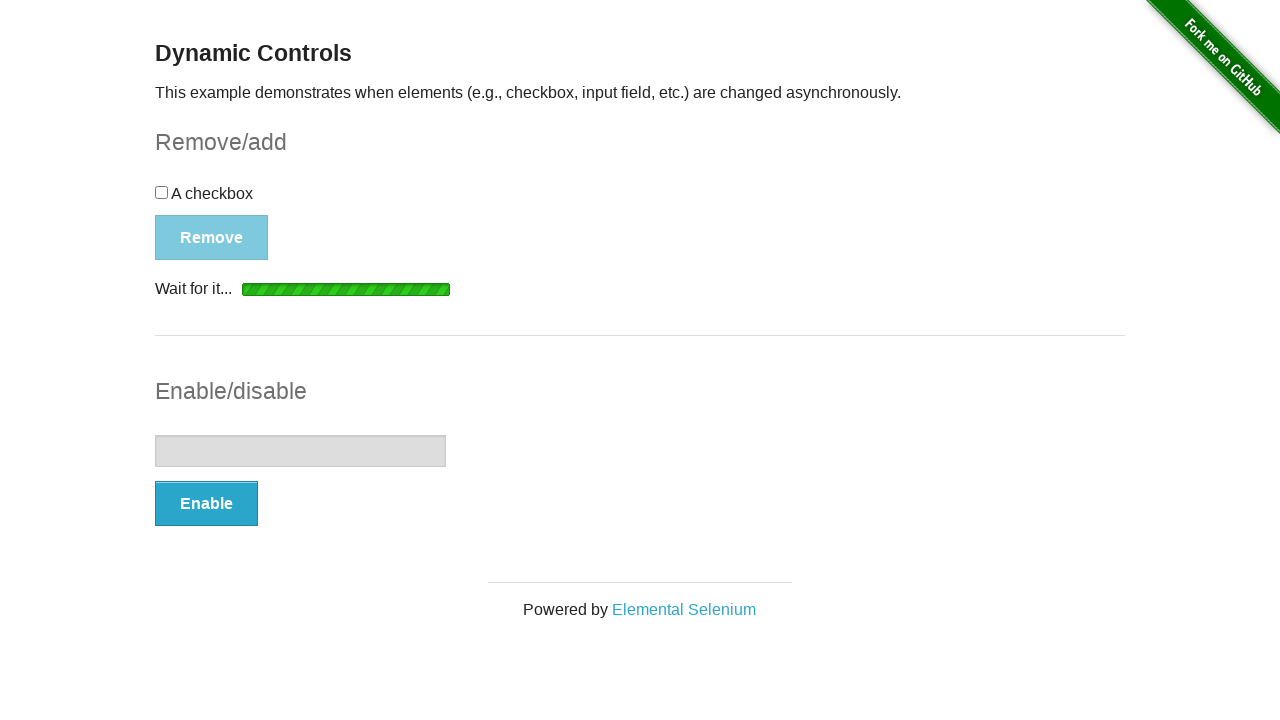

Waited for 'Add' button to appear after checkbox was removed
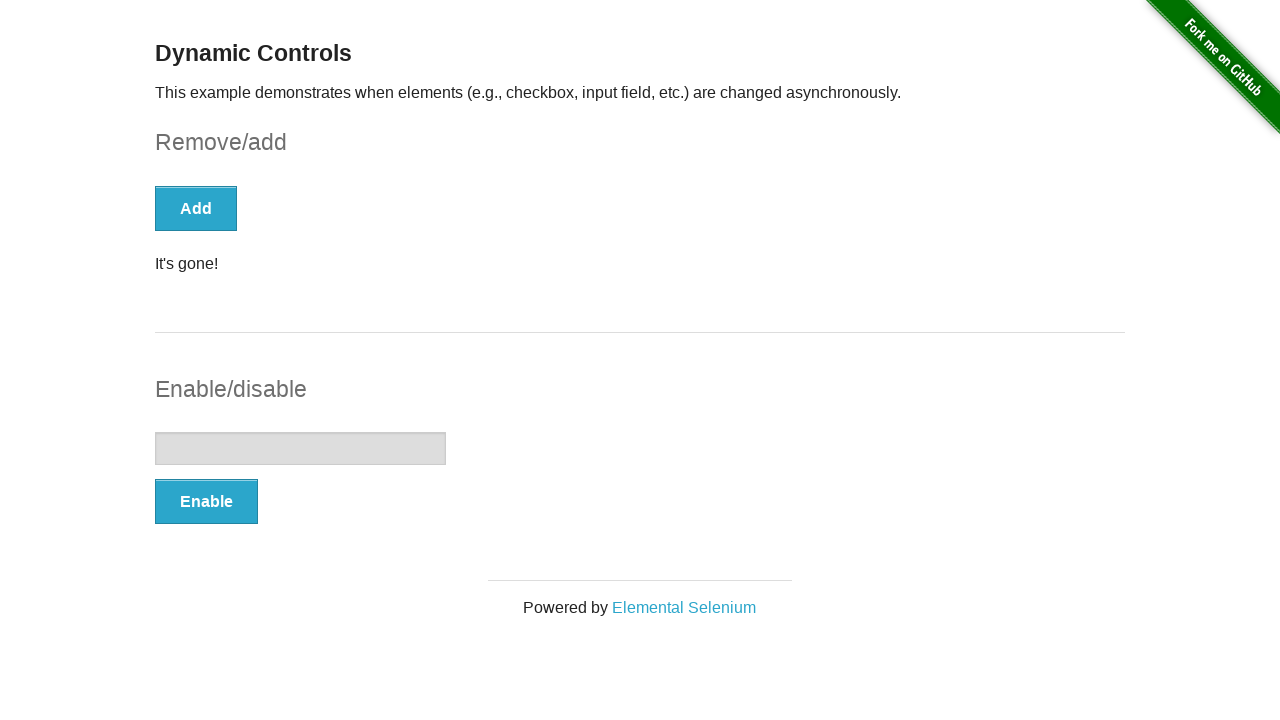

Clicked Enable button to enable the text field at (206, 501) on button:has-text('Enable')
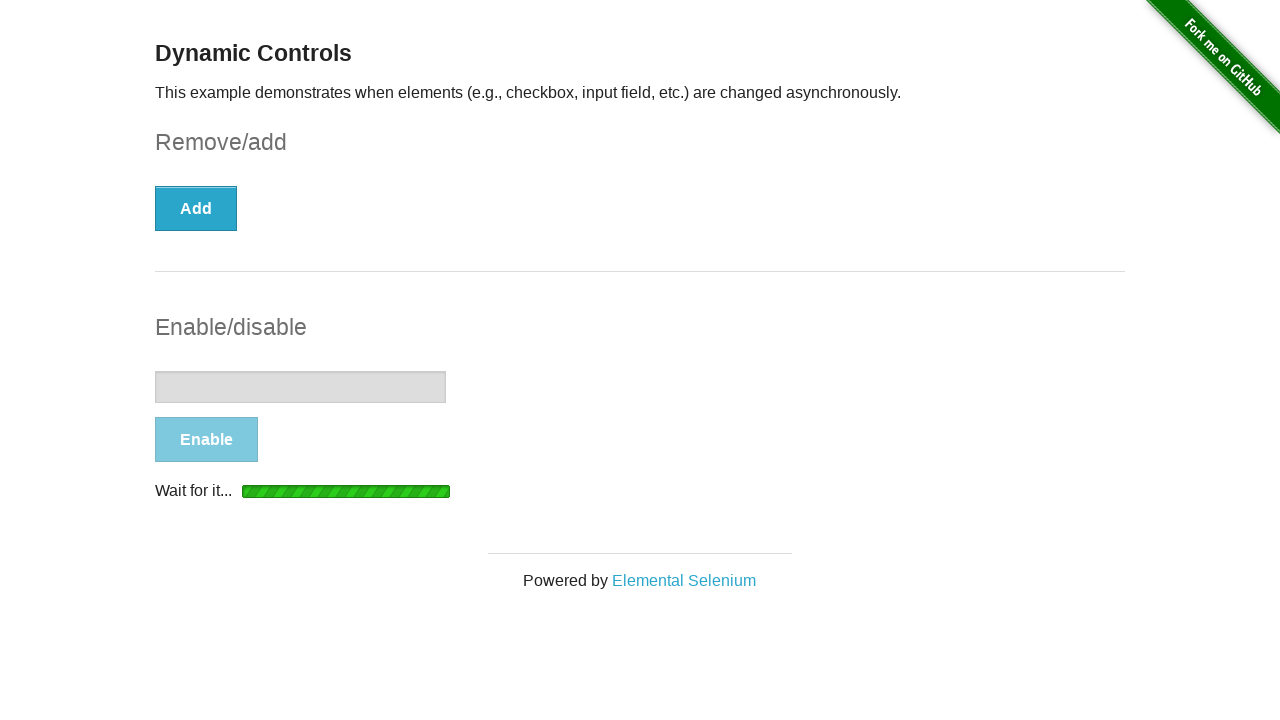

Waited for text field to be enabled
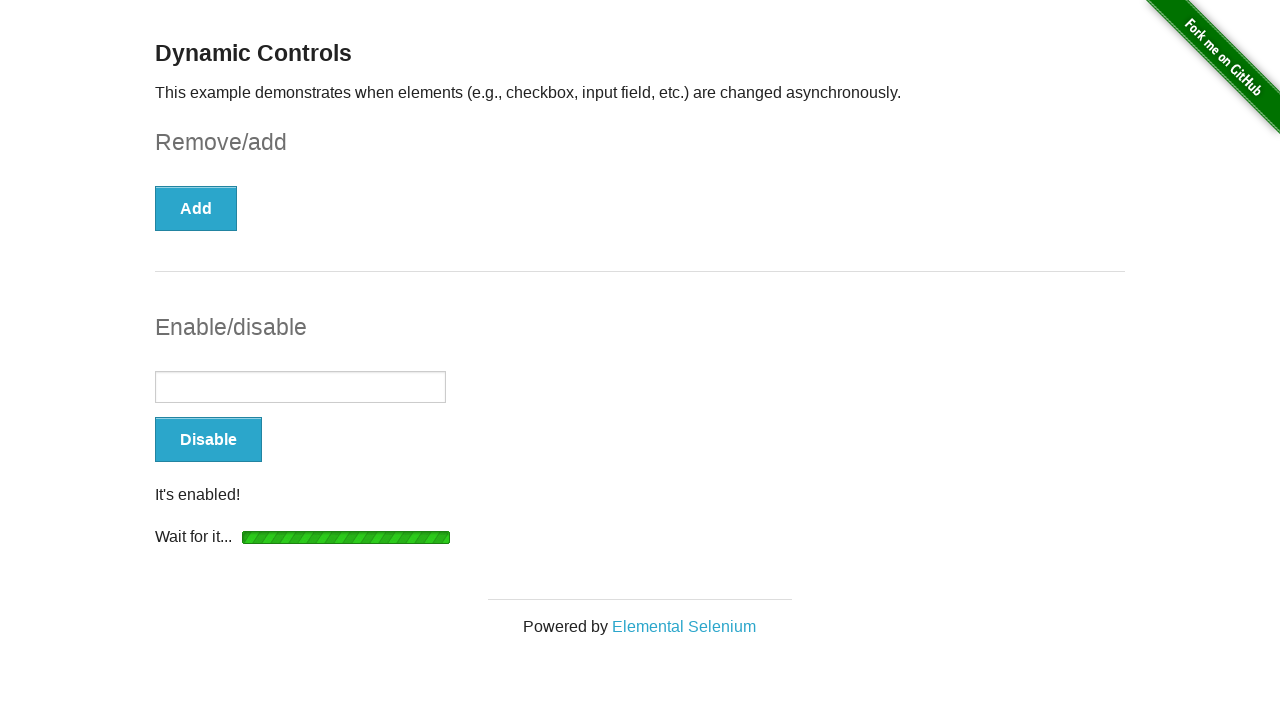

Filled text field with 'Hello' on #input-example input
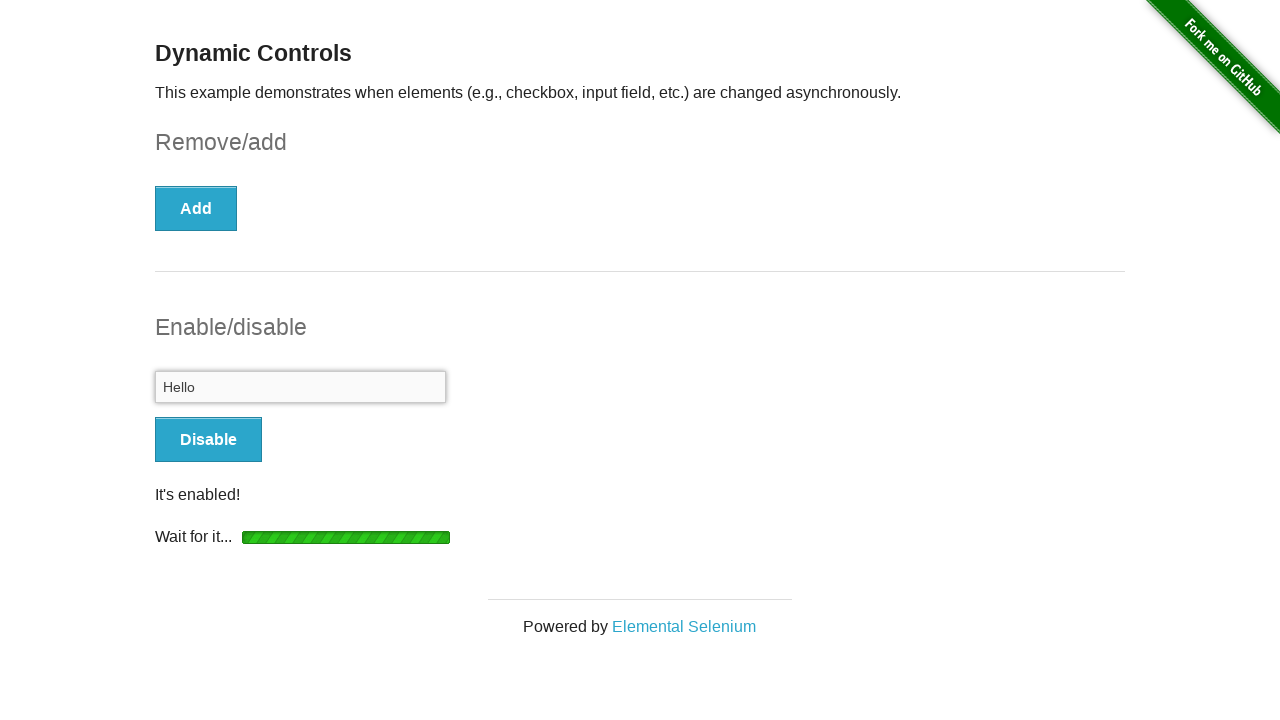

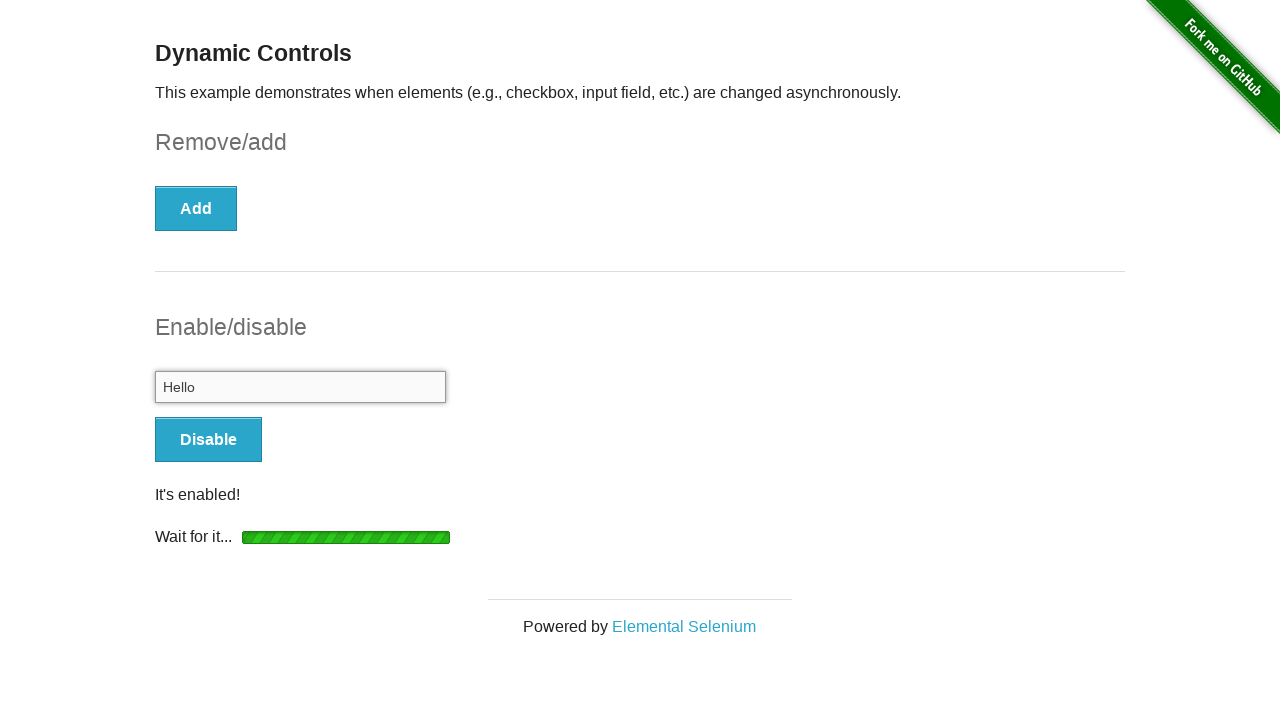